Tests Shadow DOM handling by navigating to a demo page and filling a text field nested within multiple shadow roots

Starting URL: https://selectorshub.com/iframe-in-shadow-dom/

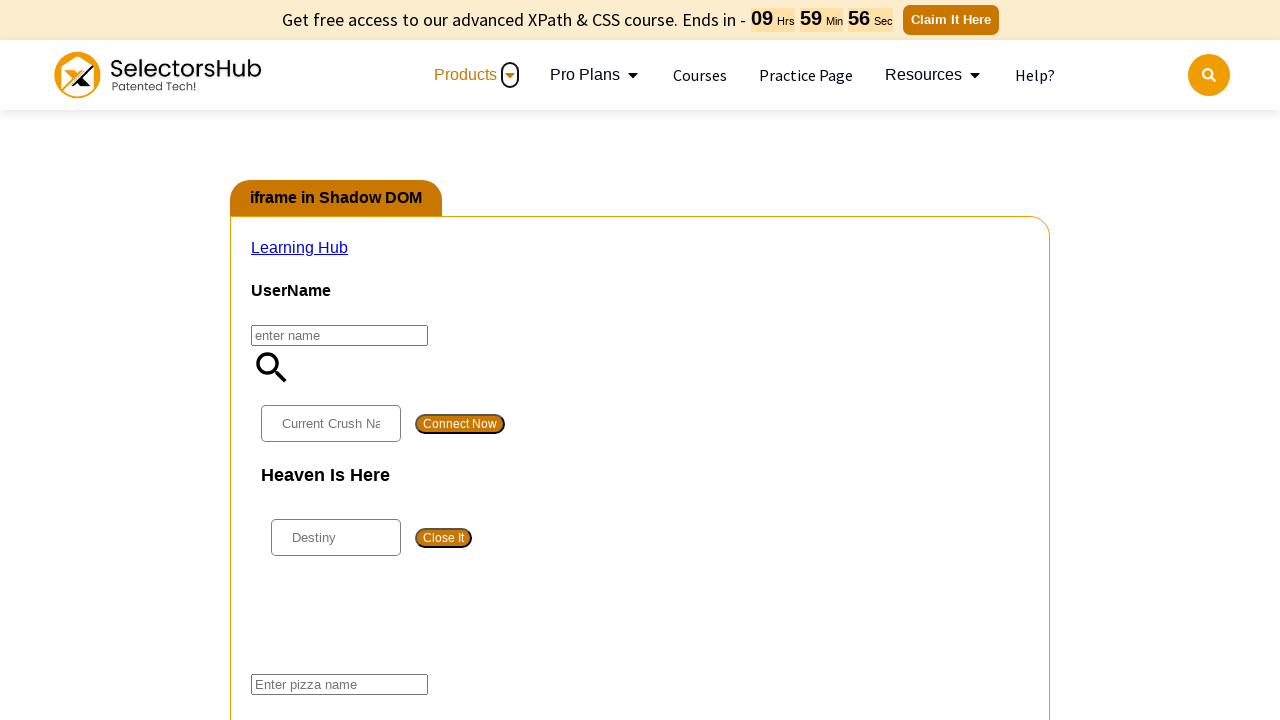

Waited 4 seconds for page to load
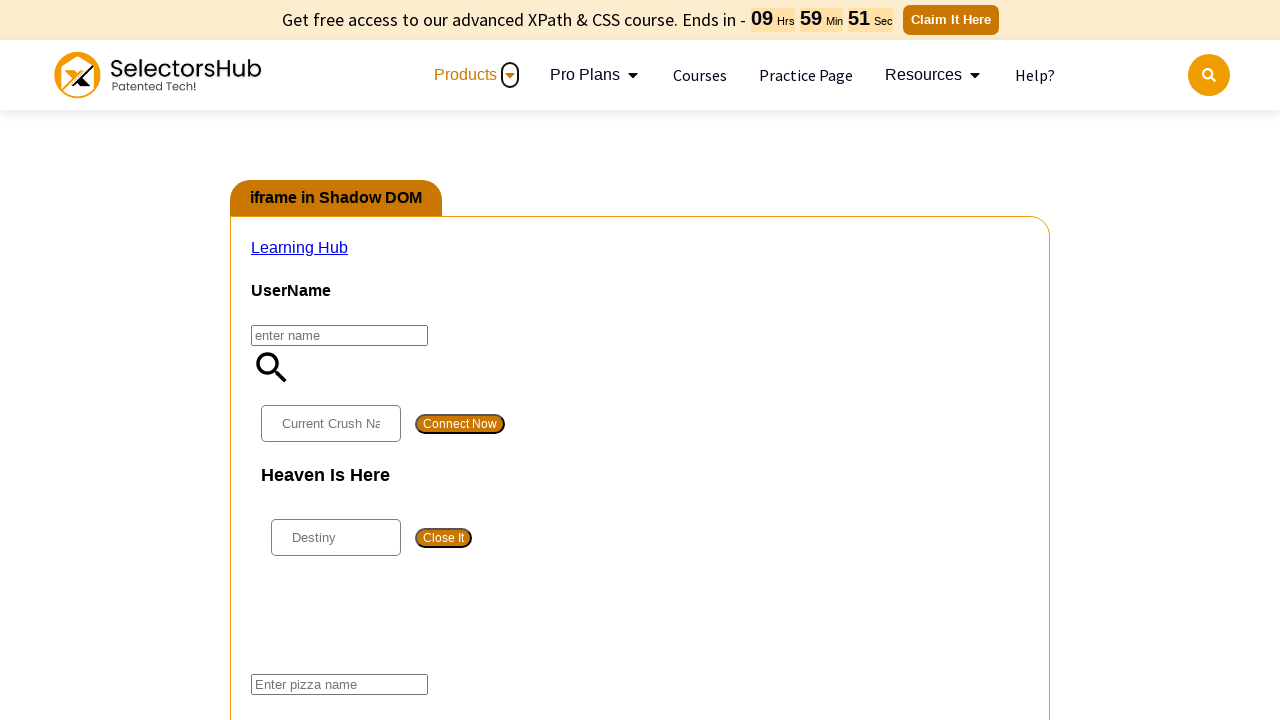

Located pizza input field nested within multiple shadow roots
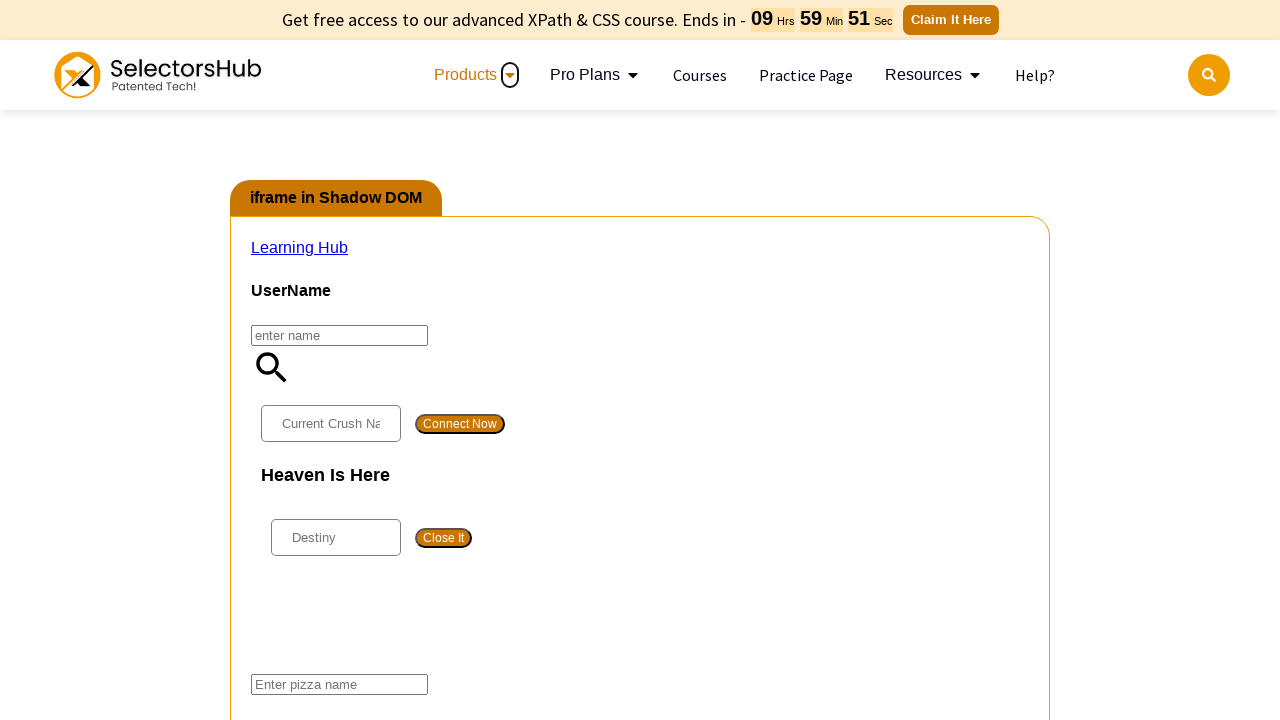

Filled pizza input field with 'chicken pizza'
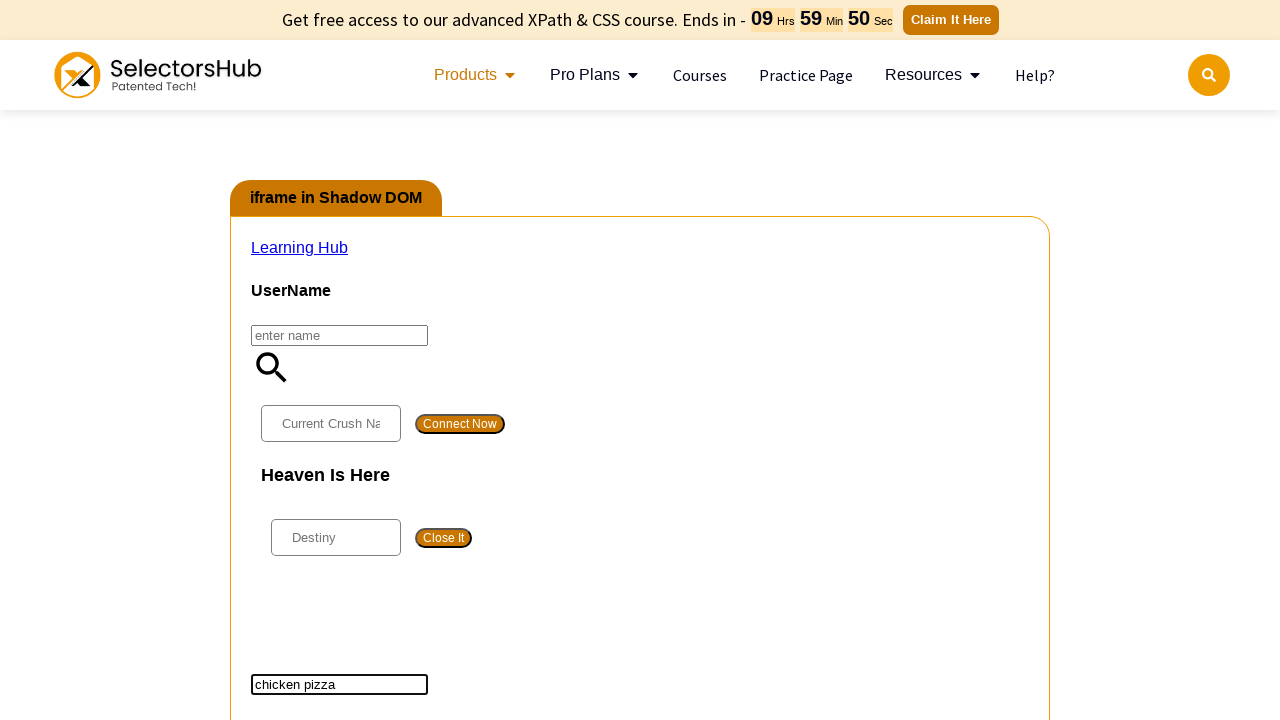

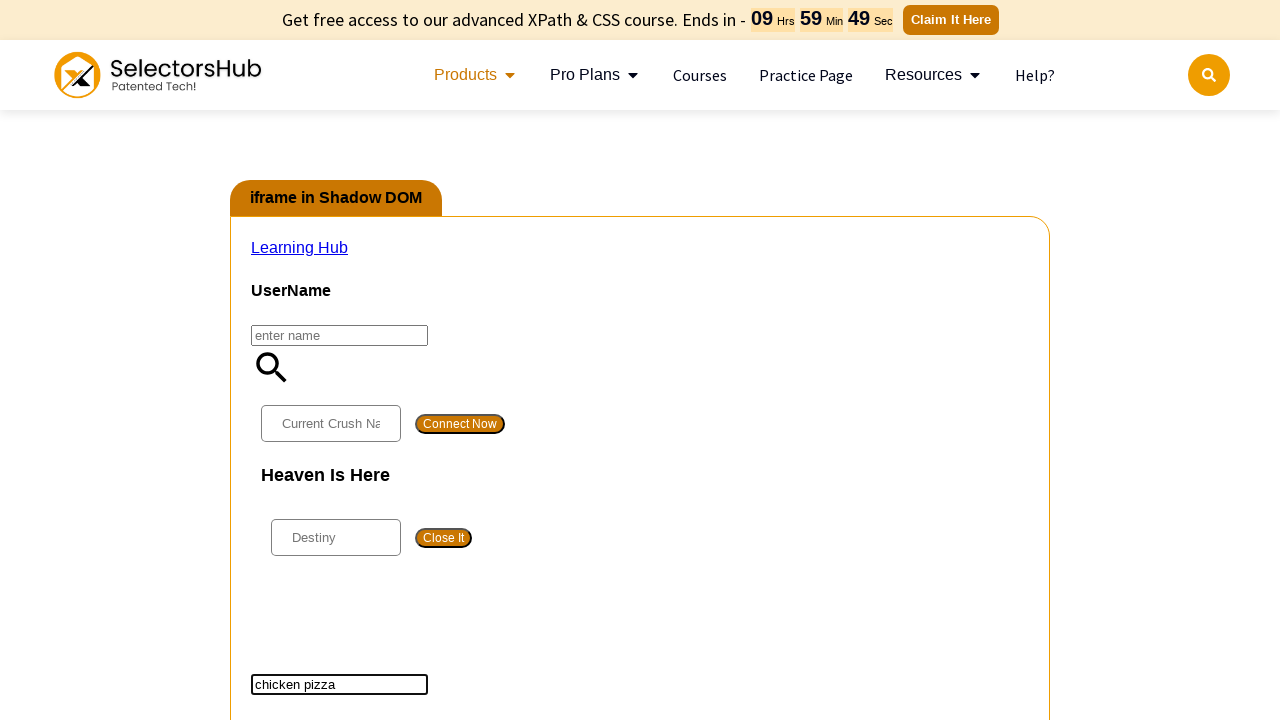